Tests the vendors page functionality including category filters, search, and clicking on vendor cards

Starting URL: https://wedding-2qqf84l43-asithalkonaras-projects.vercel.app/vendors

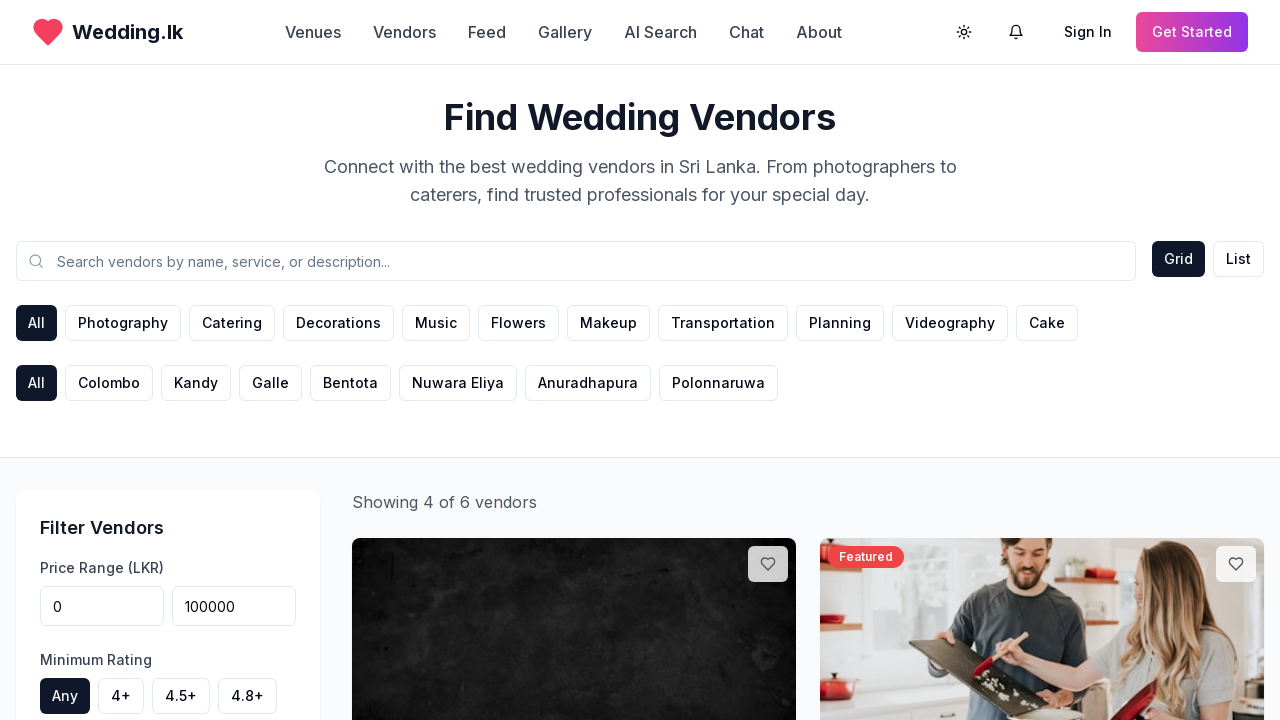

Waited for network to be idle on vendors page
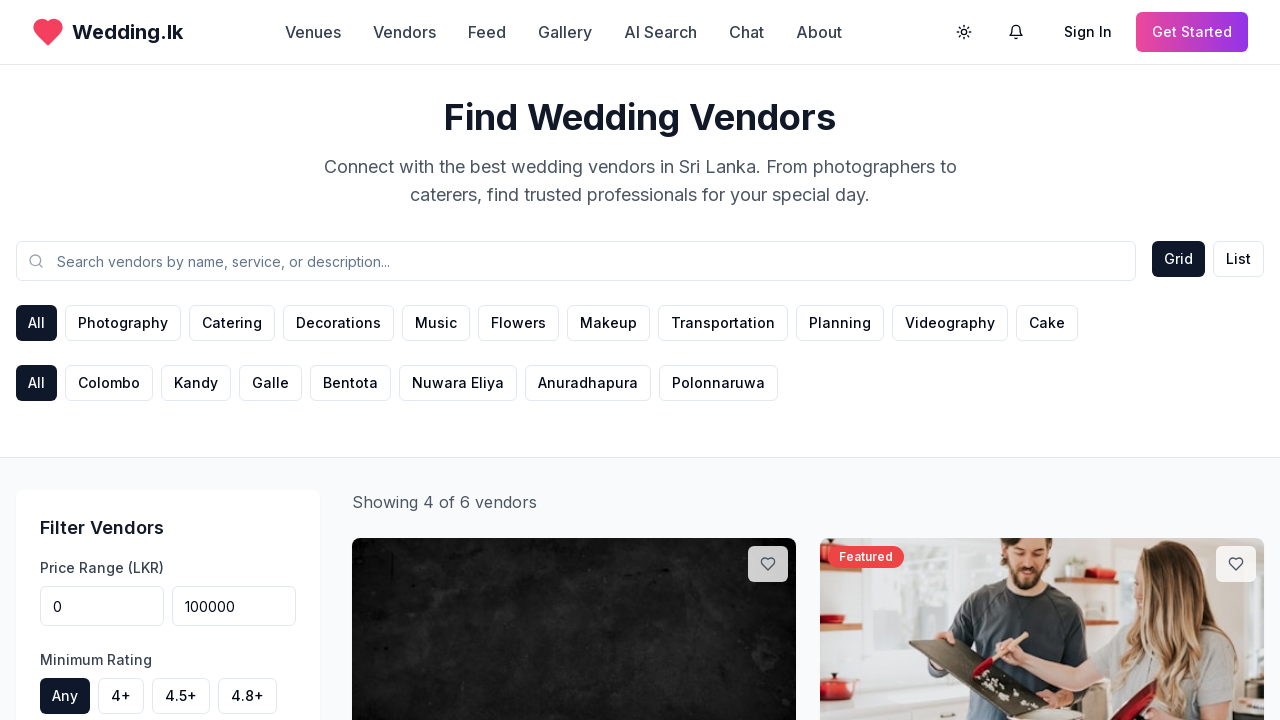

Verified page loaded with main content selector
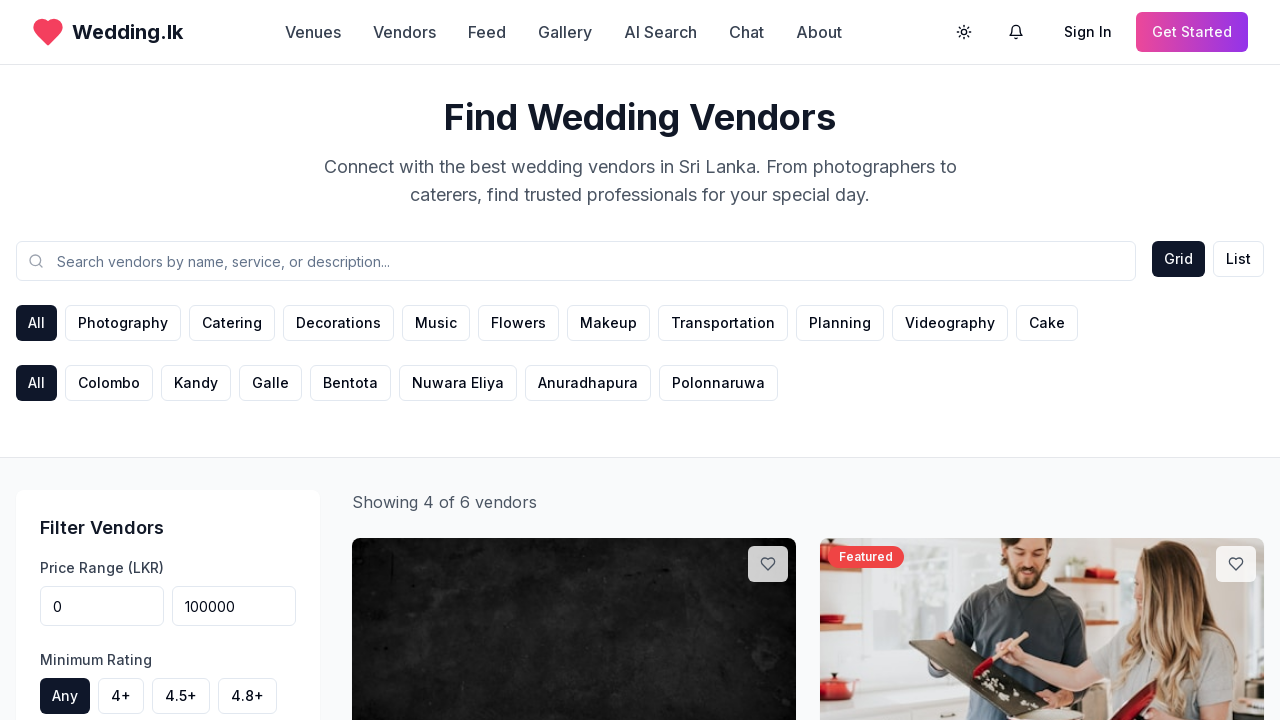

Filled search input with 'photography' on input[placeholder*='search'], input[placeholder*='vendor'] >> nth=0
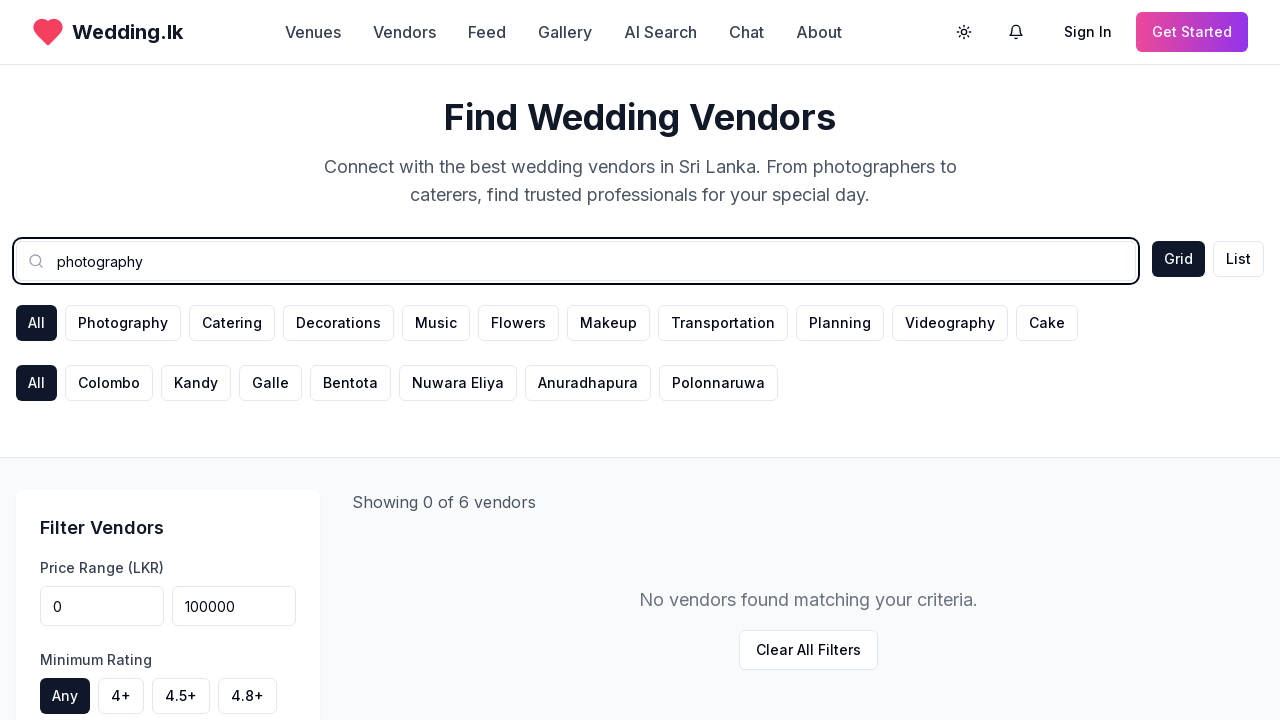

Waited 1 second for search results to update
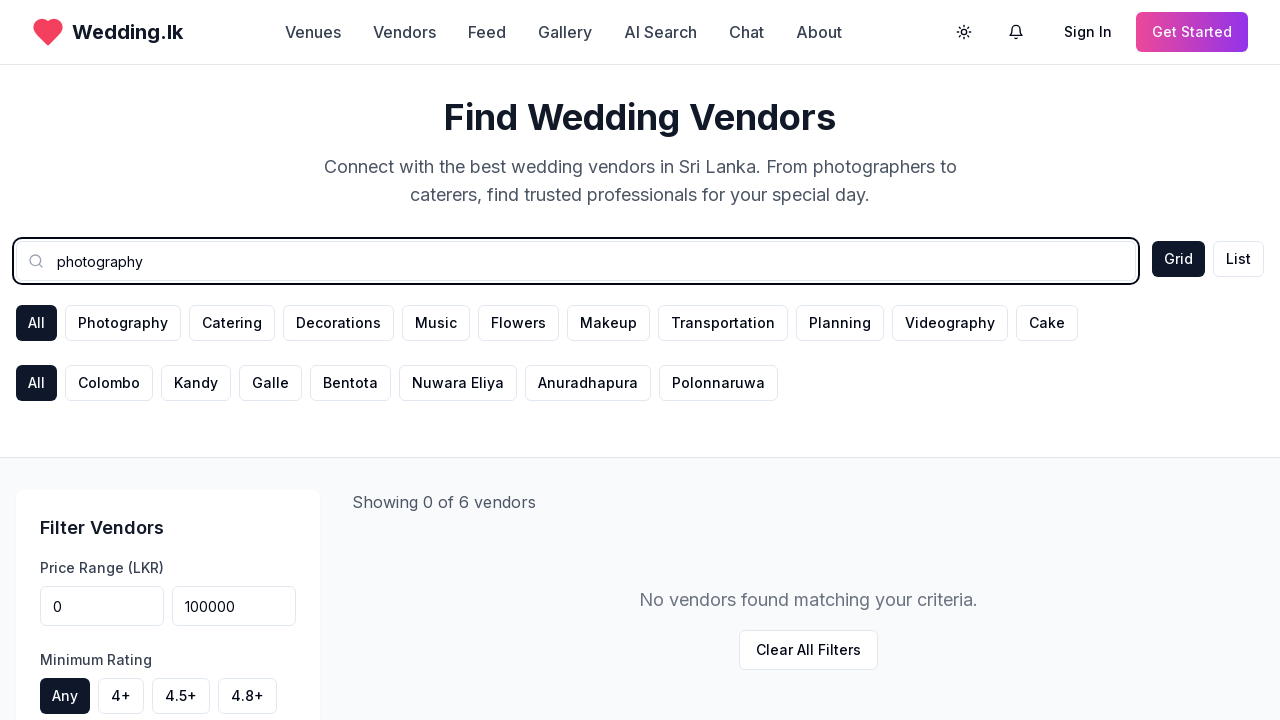

Clicked first vendor card at (640, 360) on .bg-white, .vendor-card, [data-testid='vendor-card'], .card >> nth=0
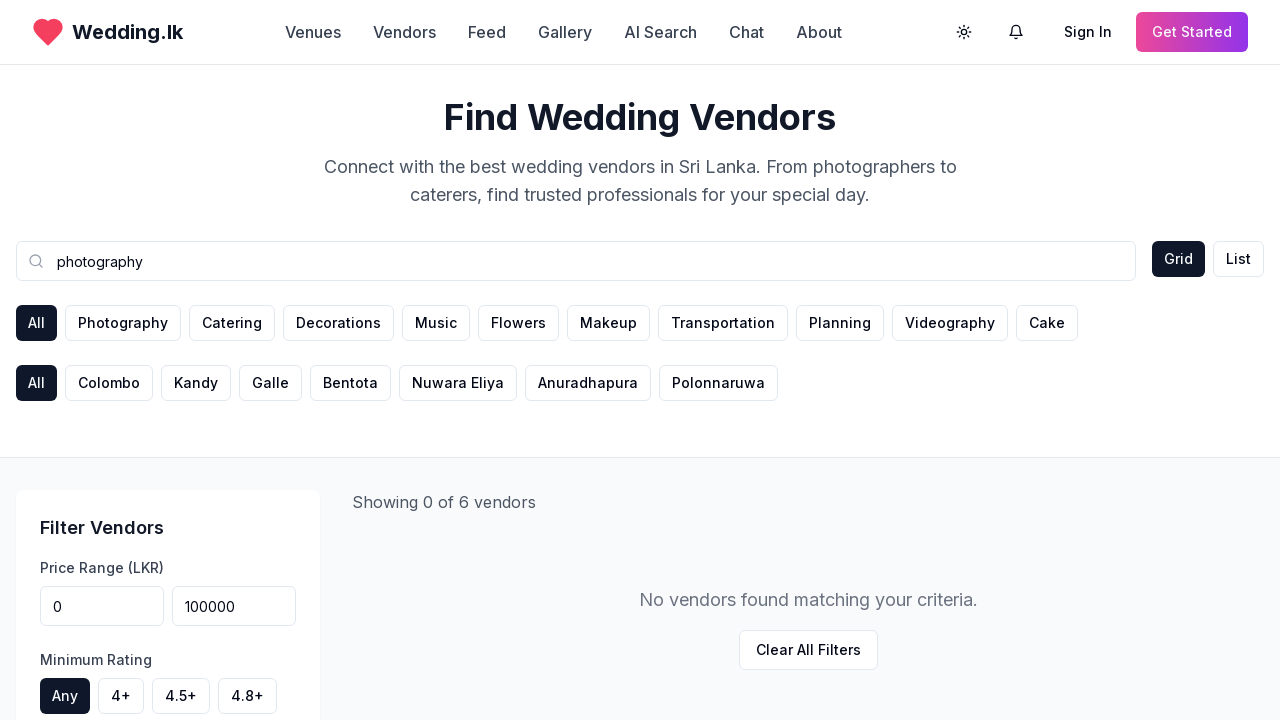

Waited for vendor detail page to load
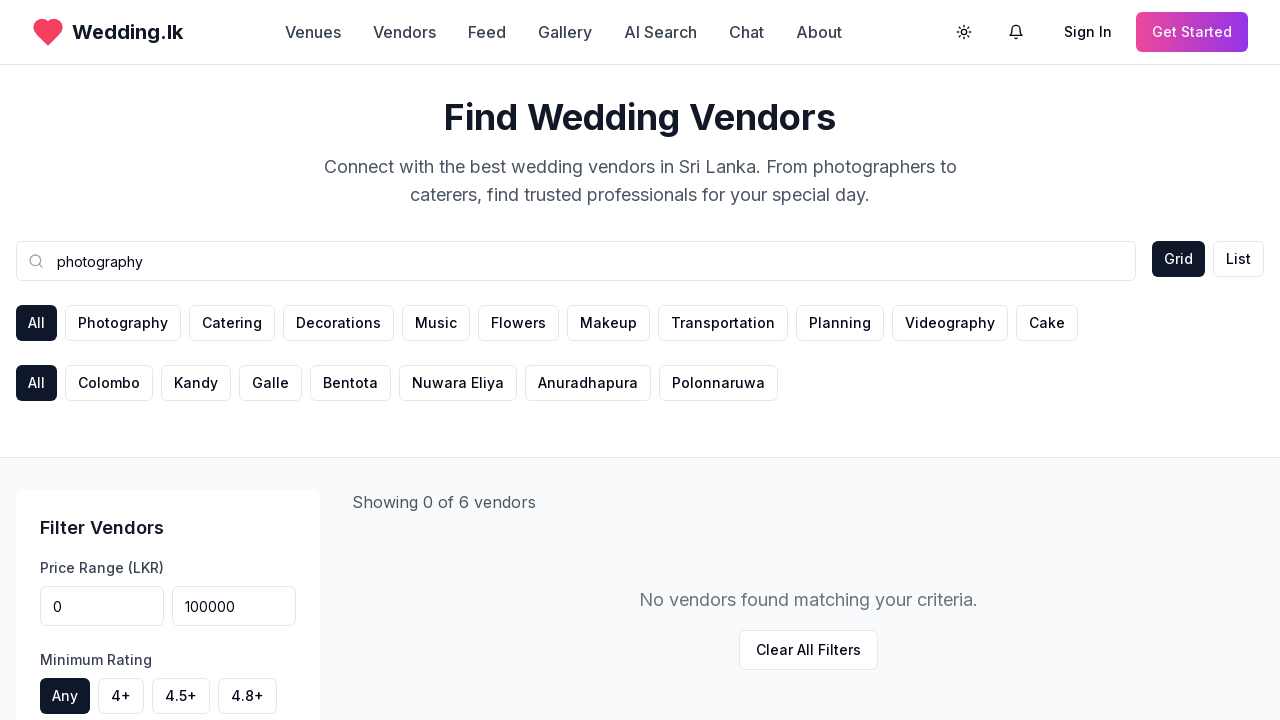

Navigated back to vendors page
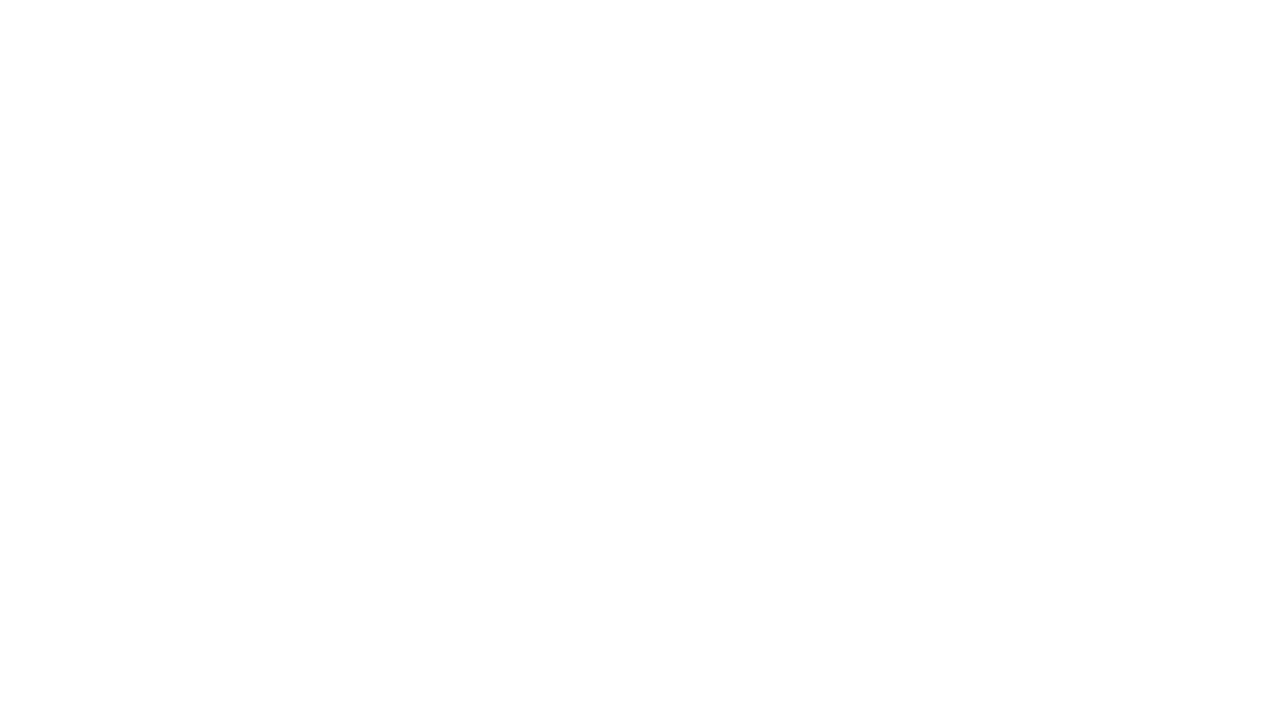

Waited for vendors page to fully reload
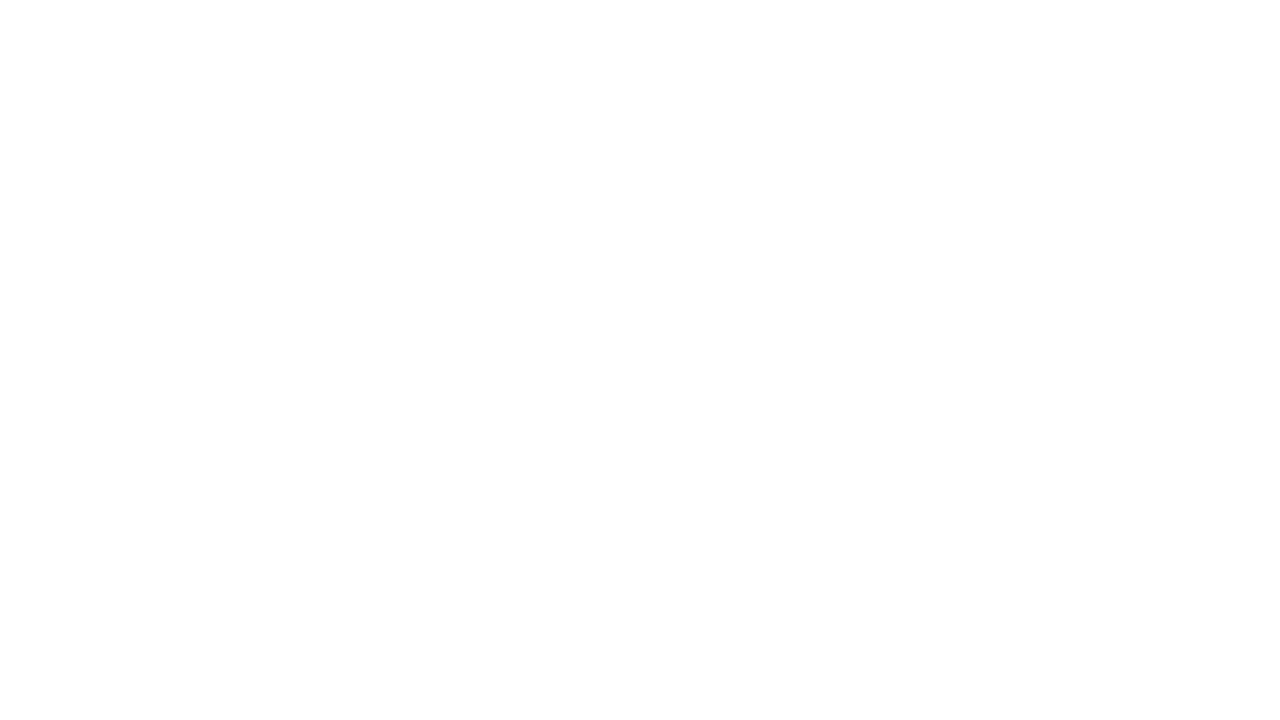

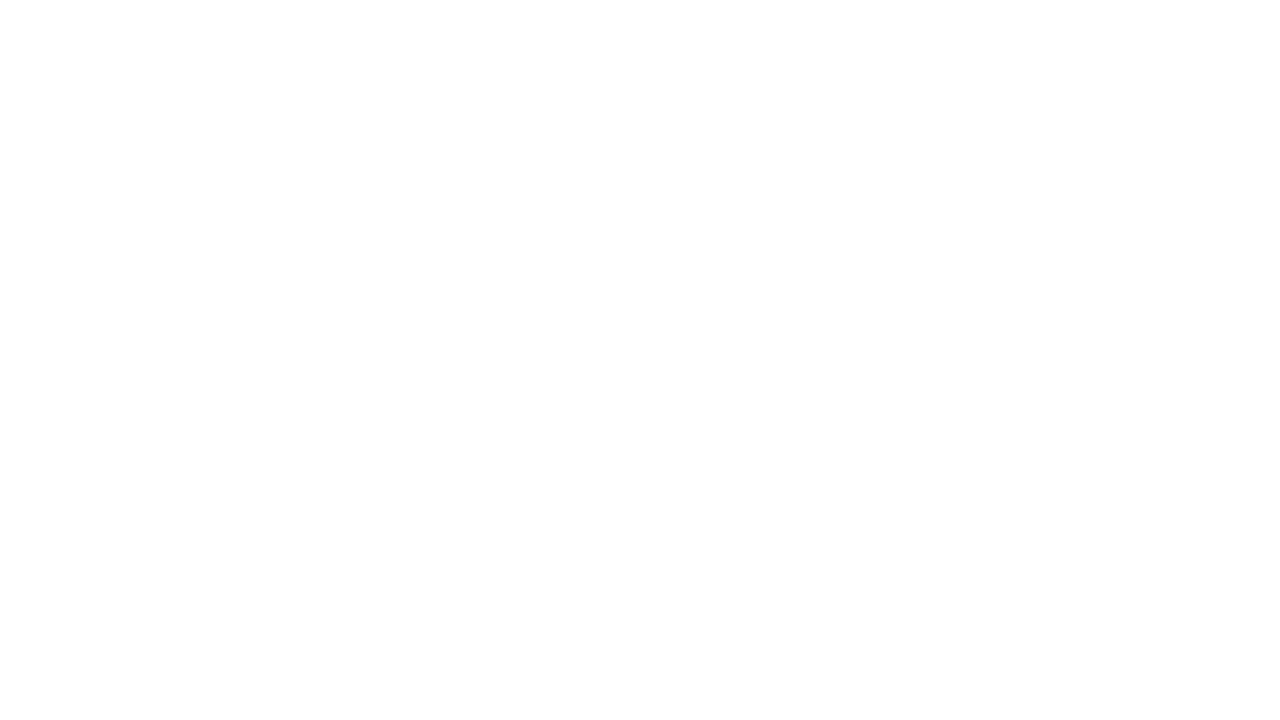